Tests browser navigation commands by visiting two different websites and using back/forward navigation to verify the browser history works correctly.

Starting URL: https://demo.nopcommerce.com/

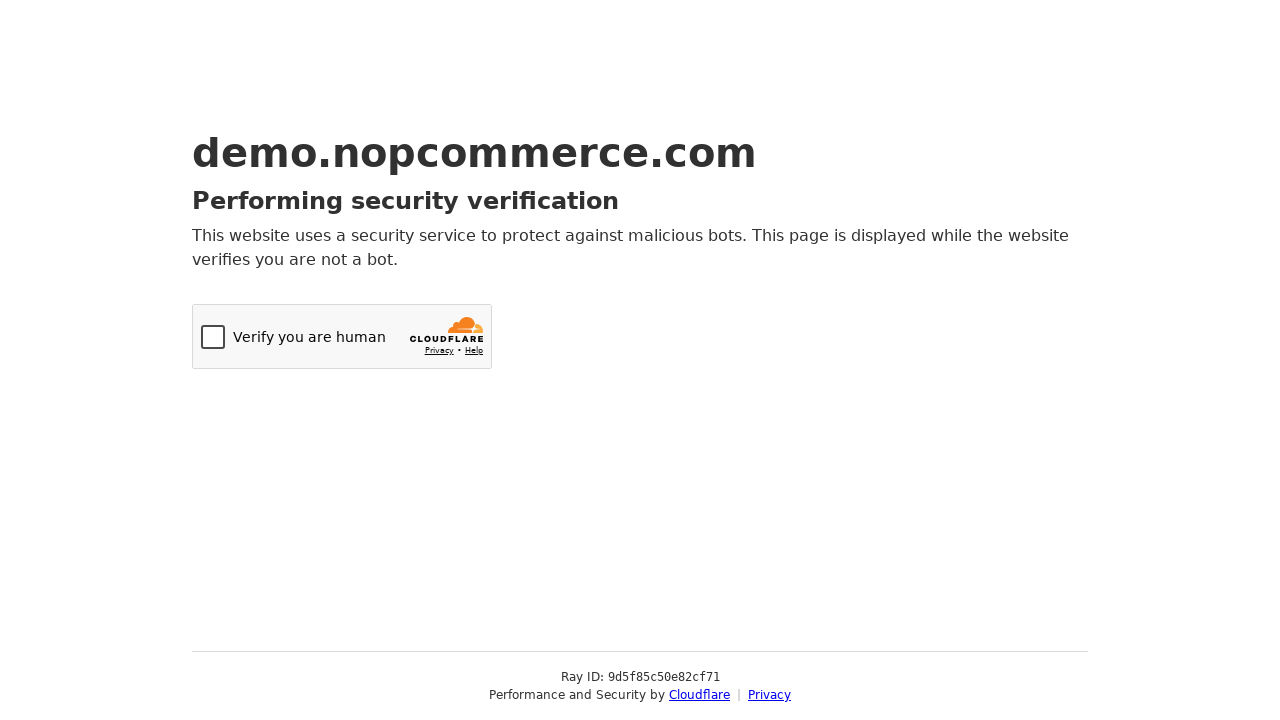

Navigated to Selenium website from nopcommerce demo site
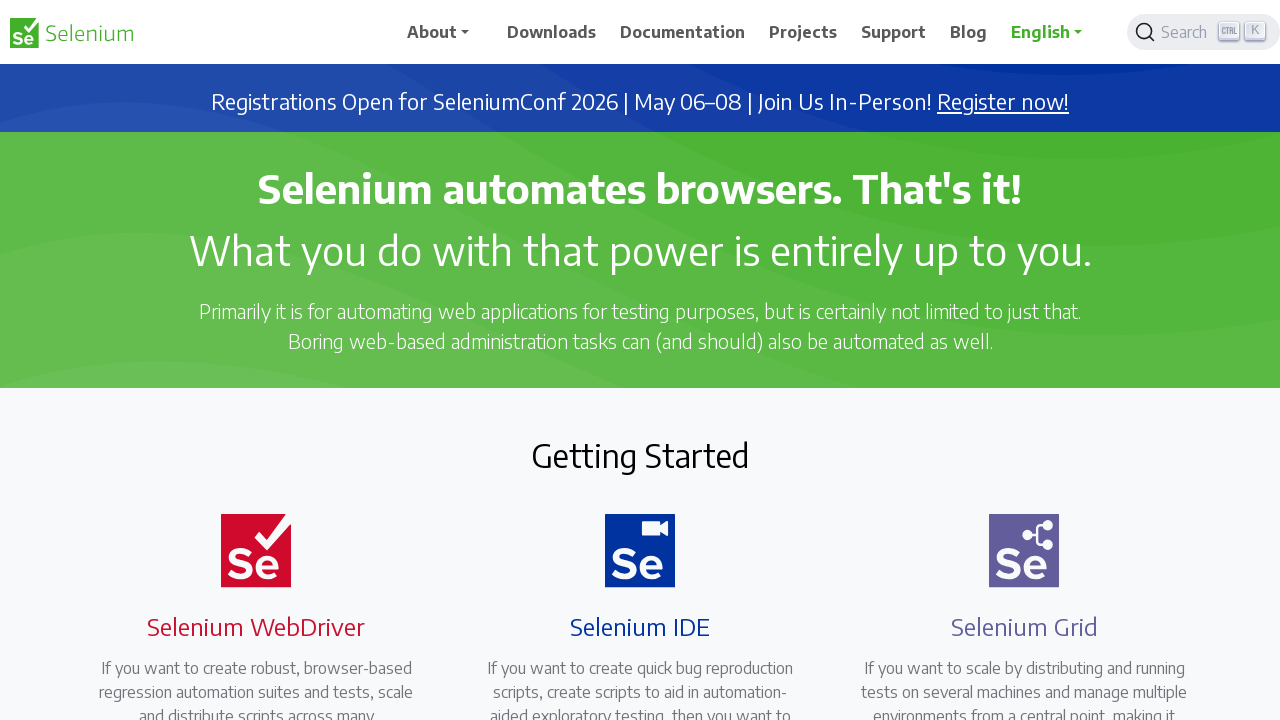

Selenium website DOM content loaded
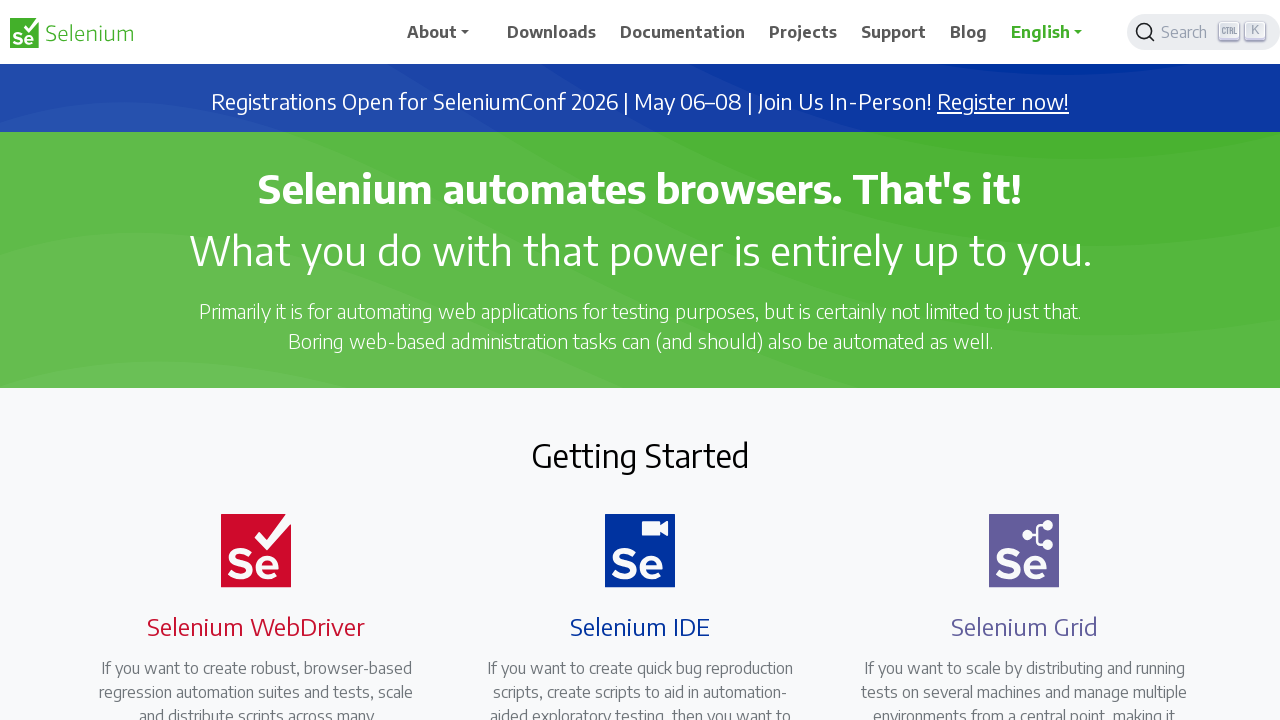

Navigated back to nopcommerce demo site using browser back button
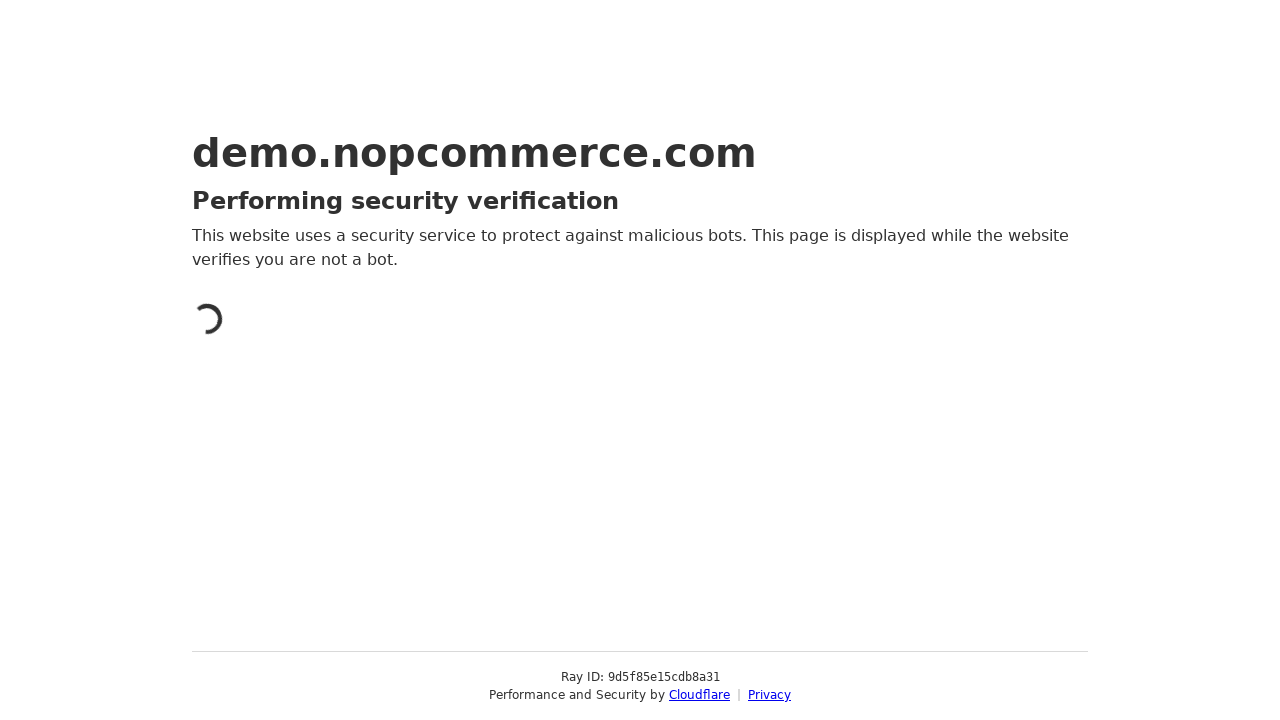

nopcommerce demo site DOM content loaded after back navigation
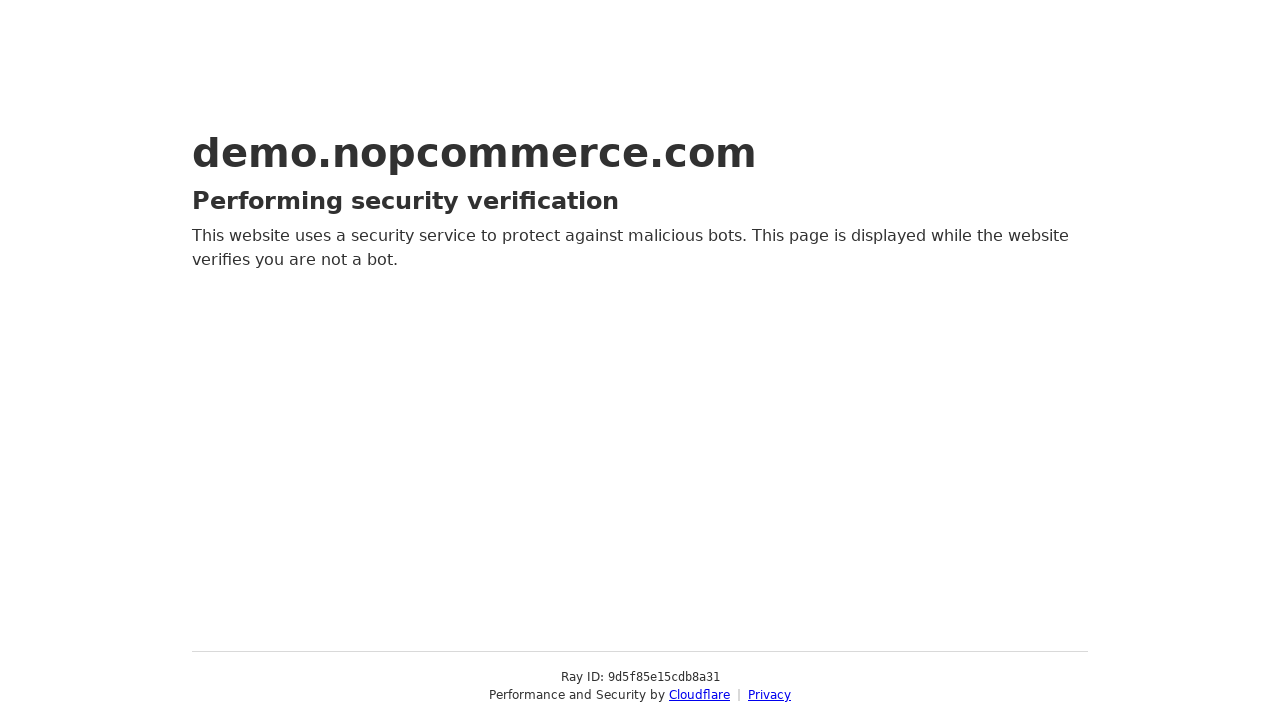

Navigated forward to Selenium website using browser forward button
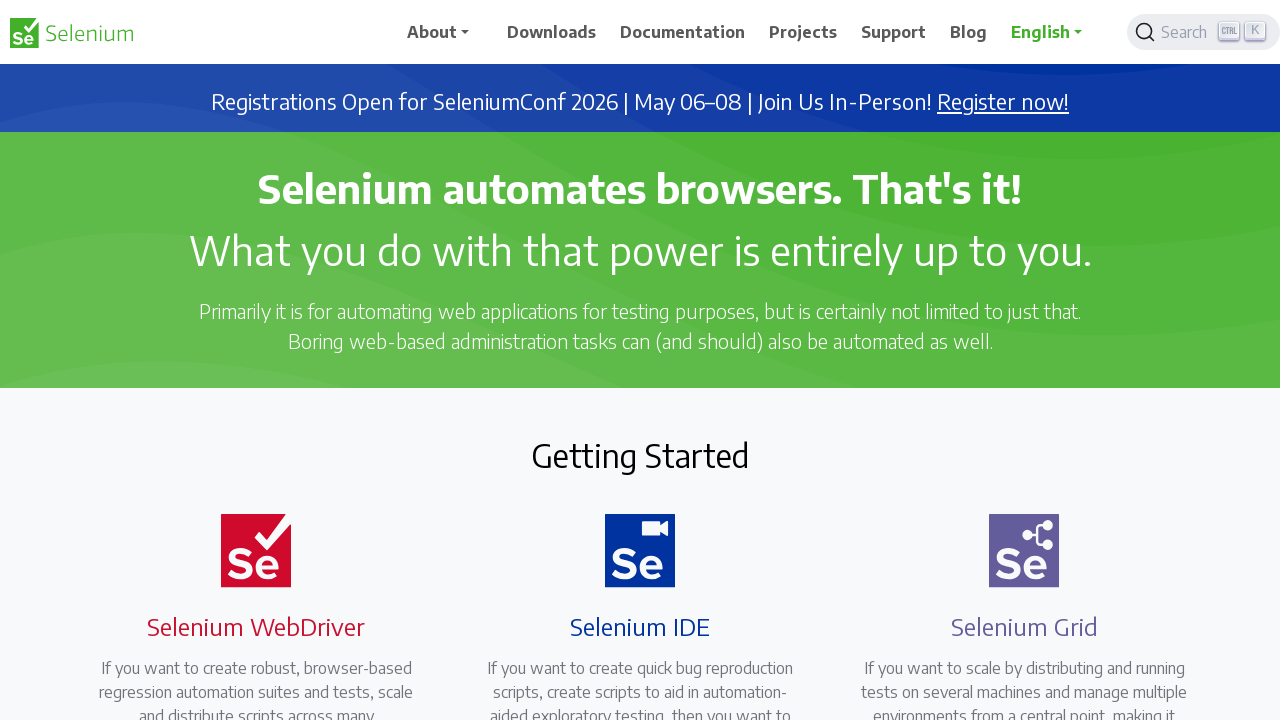

Selenium website DOM content loaded after forward navigation
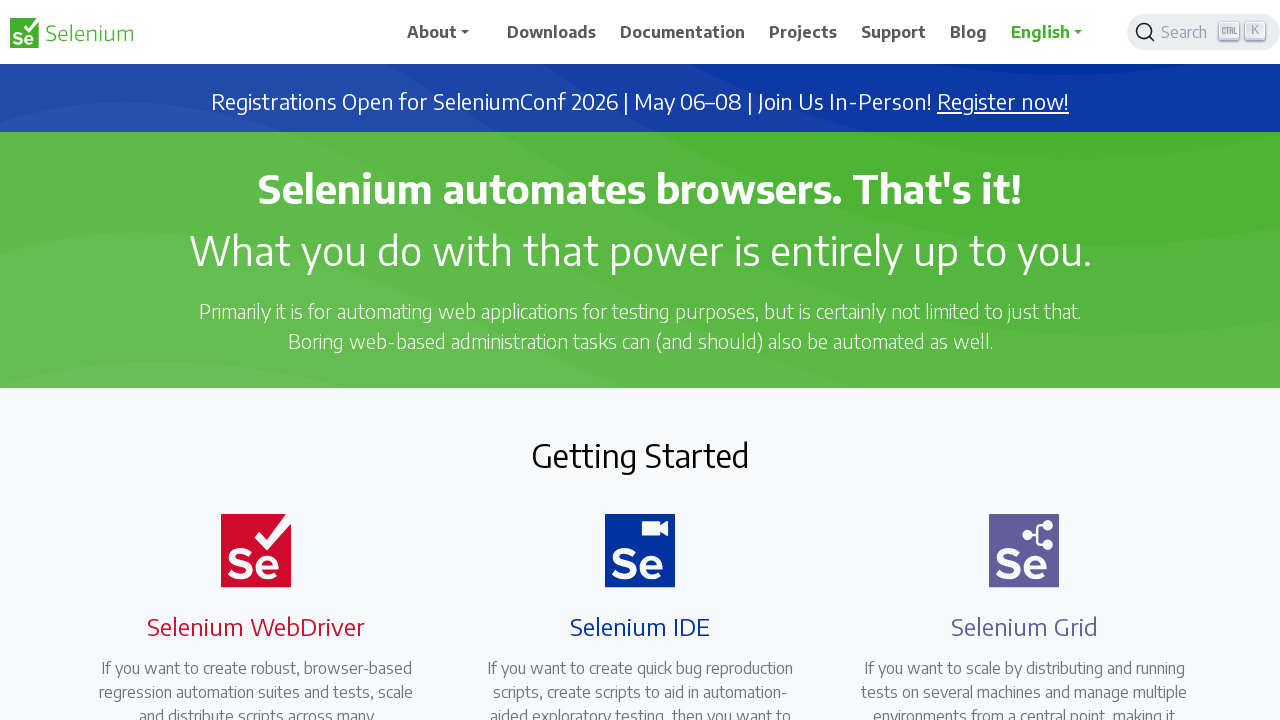

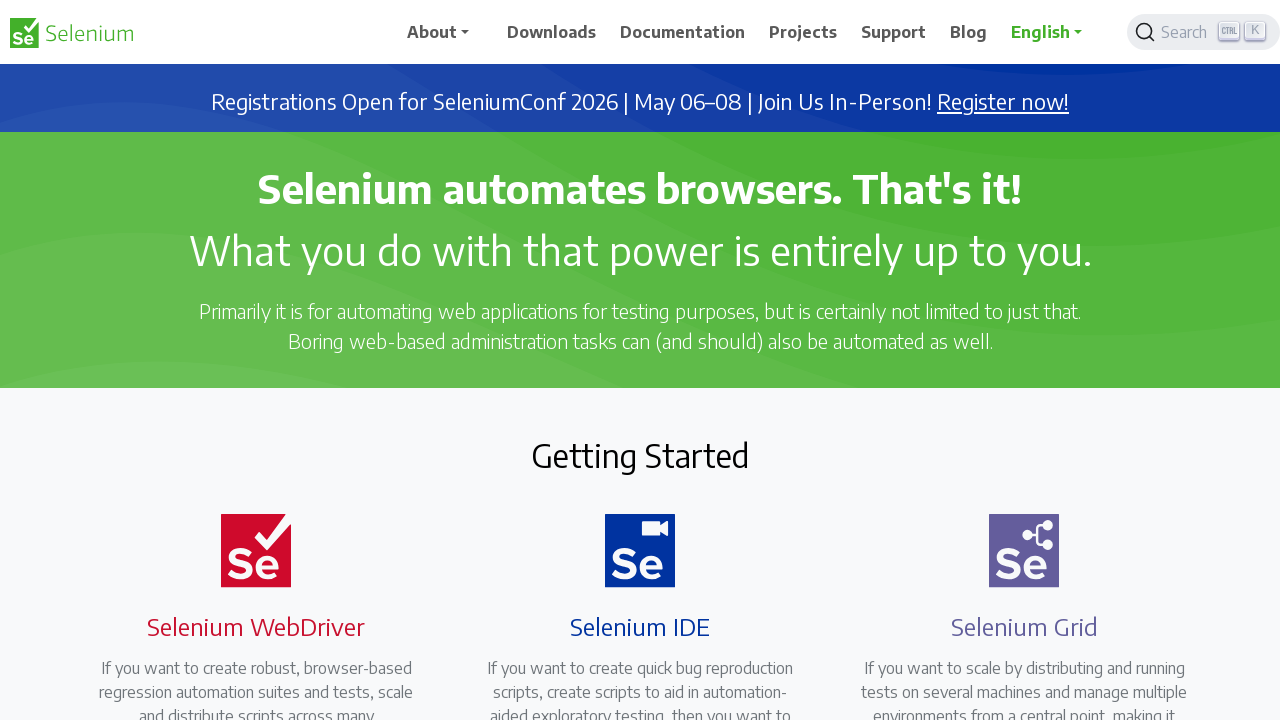